Verifies that the login button is present on the Hudl home page

Starting URL: https://www.hudl.com

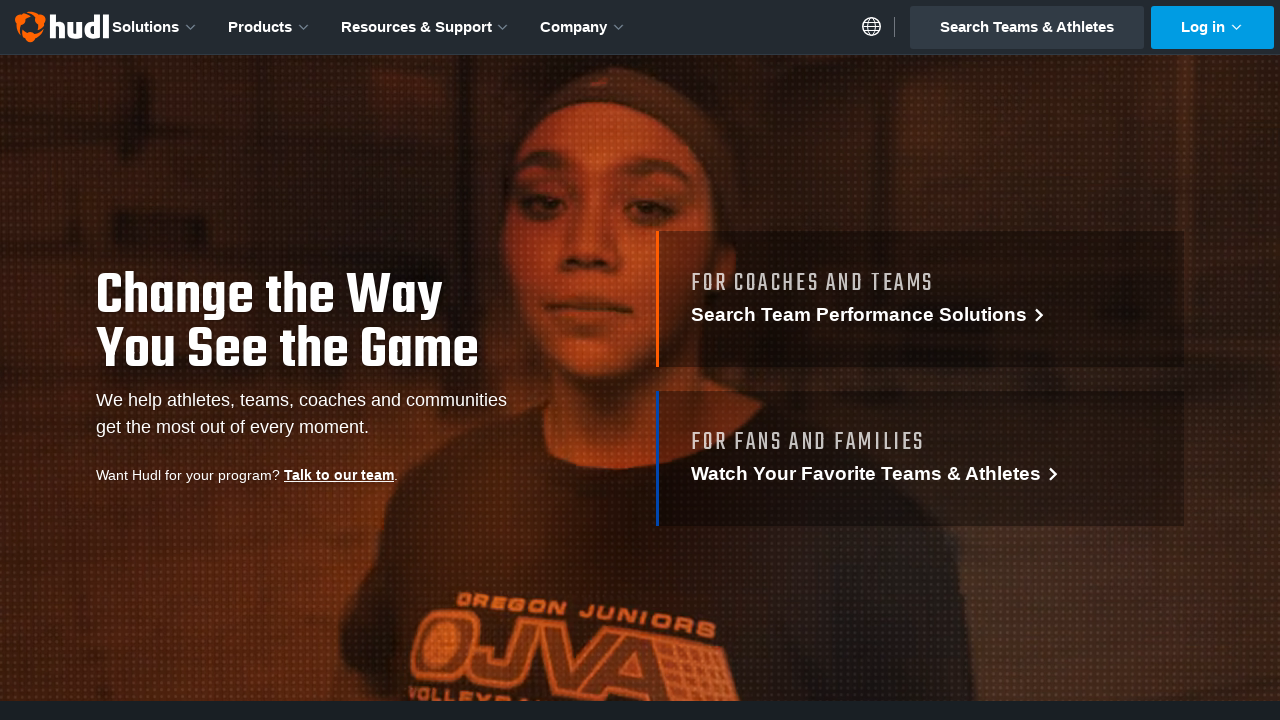

Navigated to Hudl home page at https://www.hudl.com
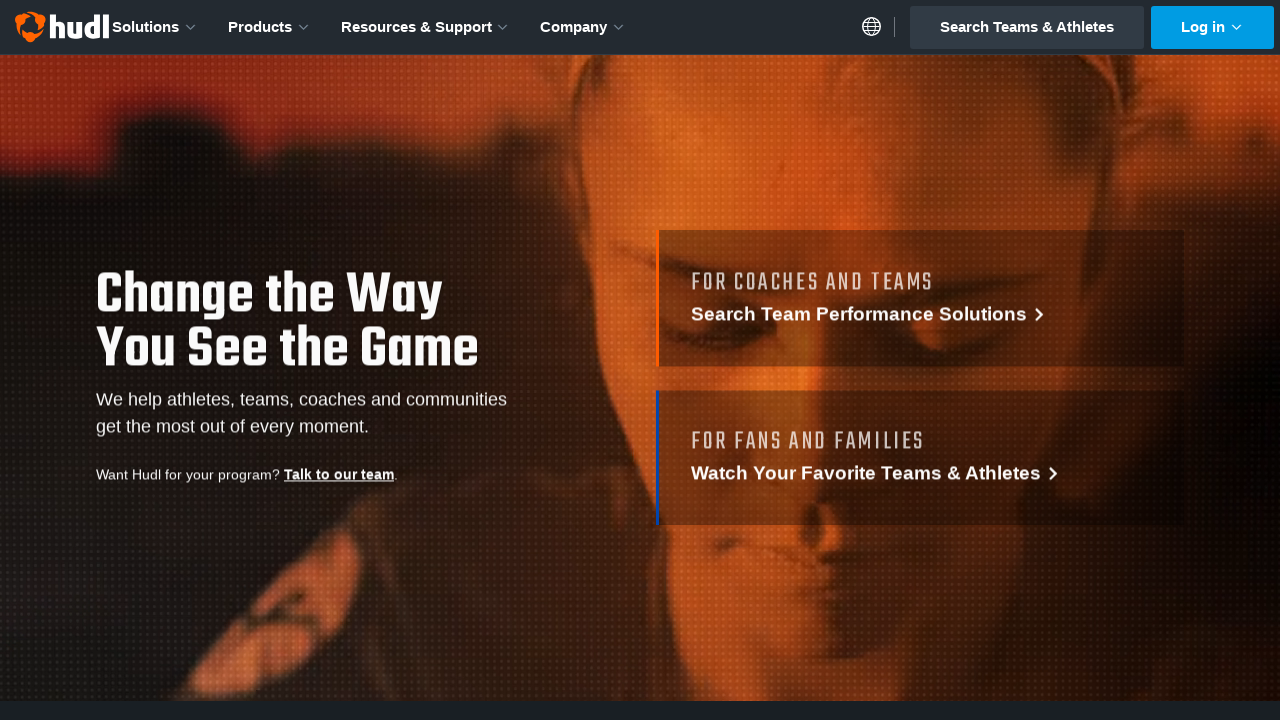

Login button is present on the home page
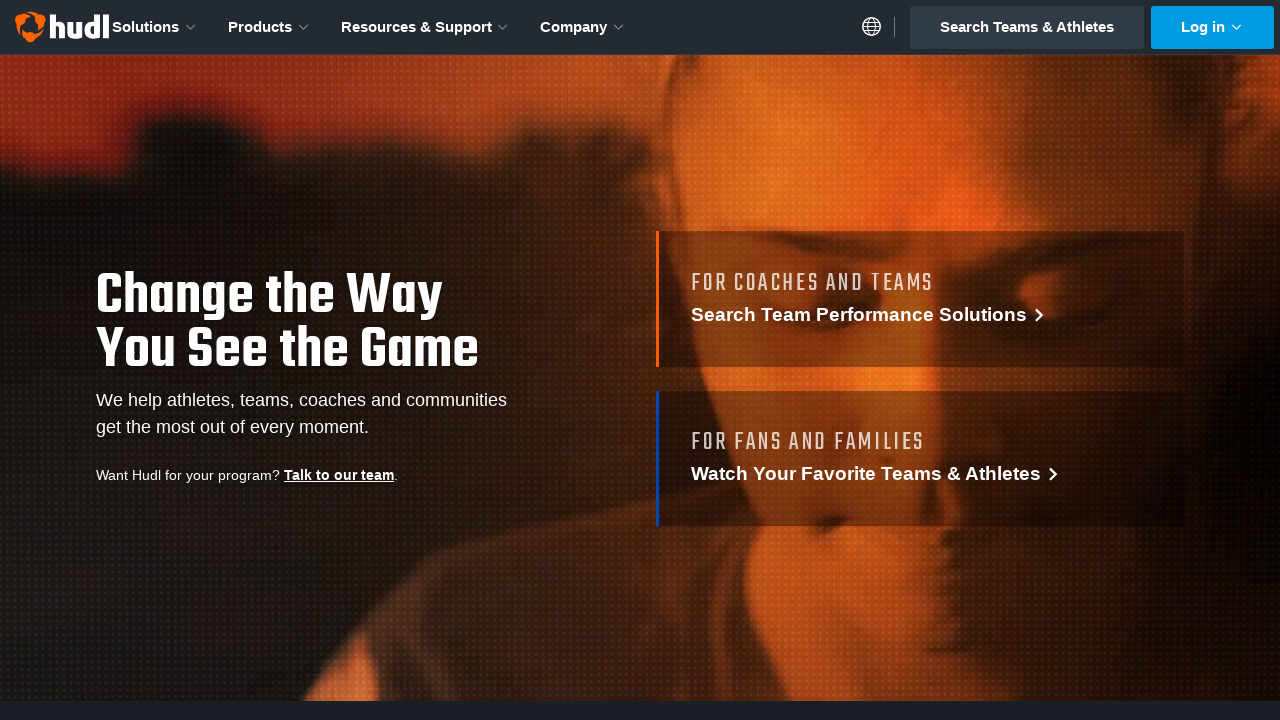

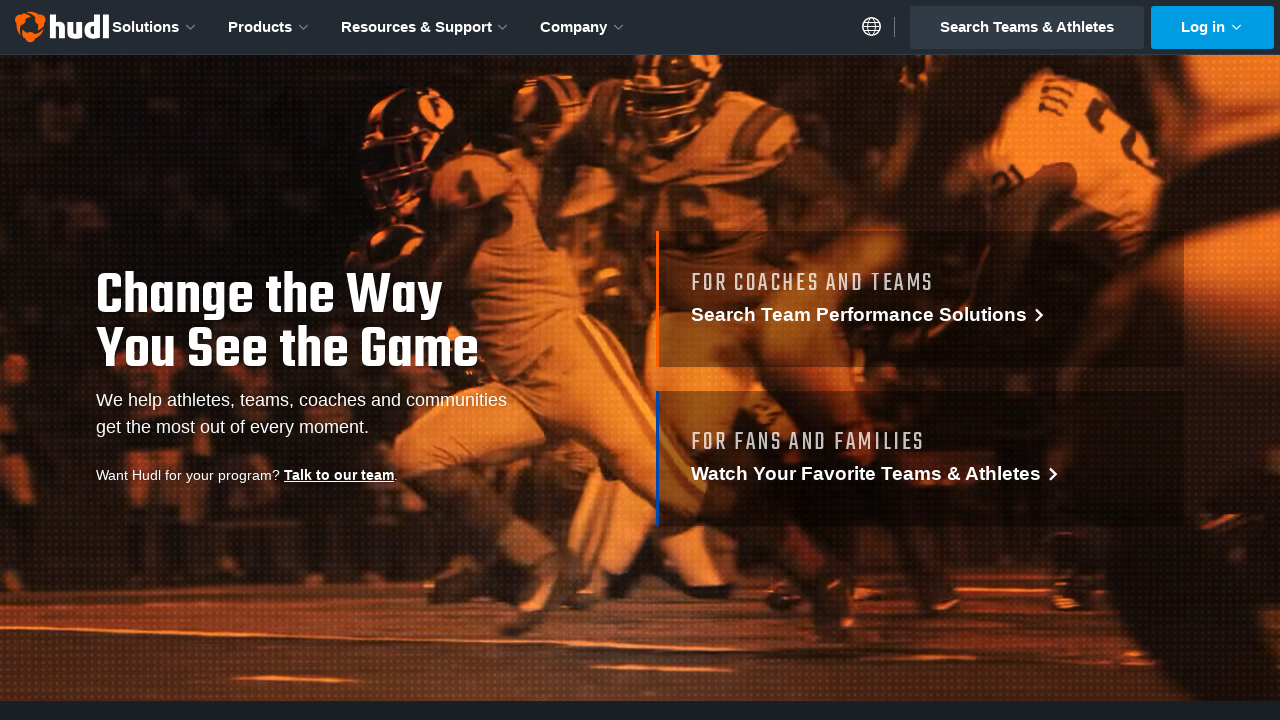